Tests a practice form by filling in name, email, password fields, checking a checkbox, selecting a dropdown option, clicking a radio button, and submitting the form to verify success message

Starting URL: https://rahulshettyacademy.com/angularpractice/

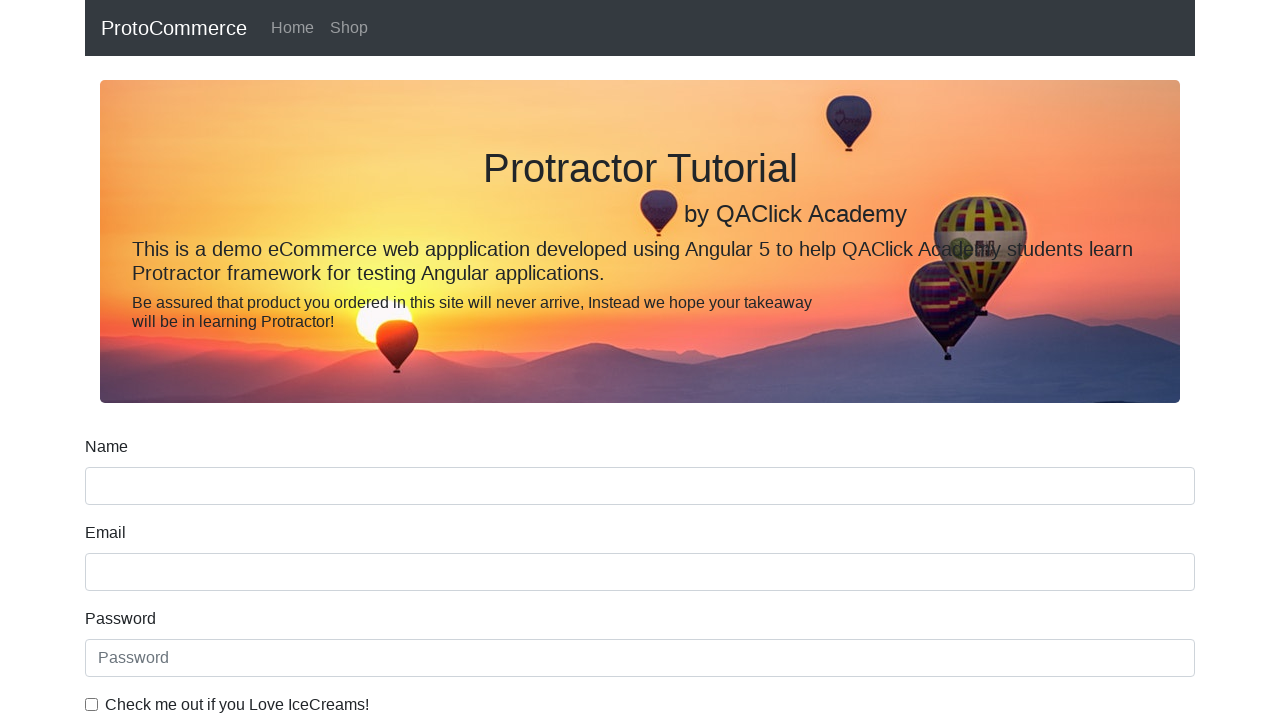

Filled name field with 'ashutoshh' on input[name='name']
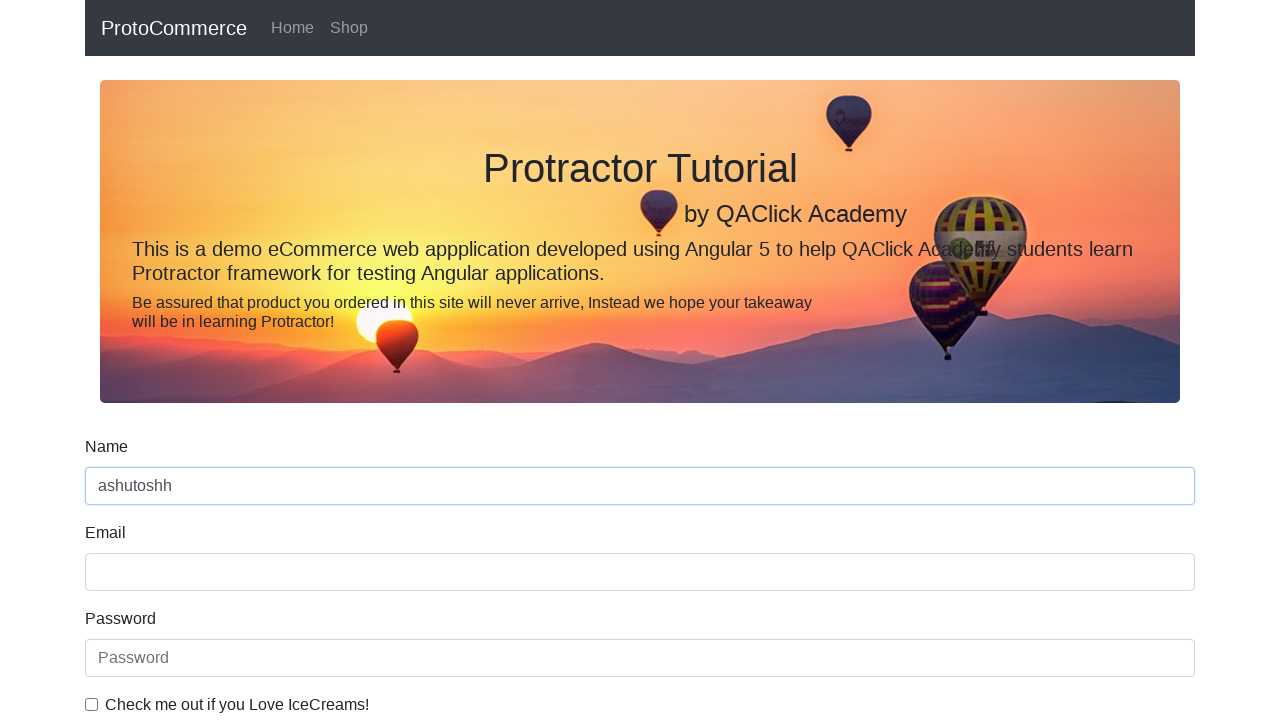

Filled email field with 'ashutoshh@linux.com' on input[name='email']
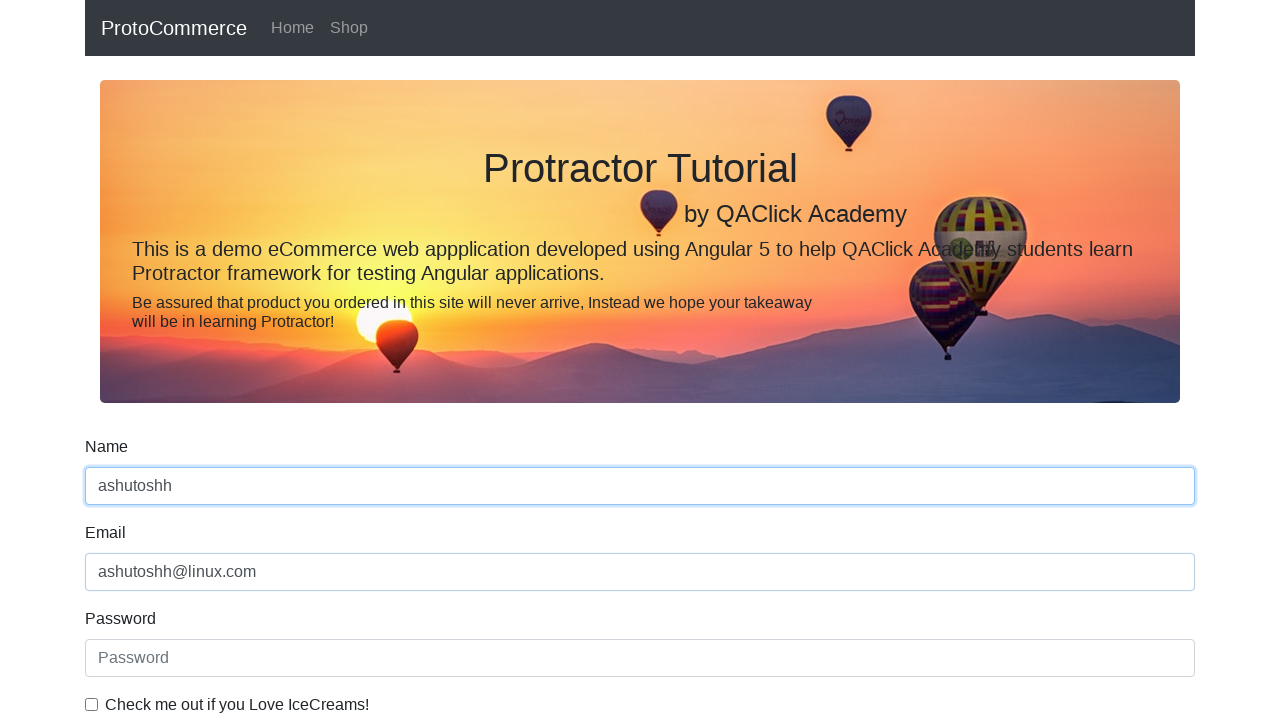

Filled password field with 'HelloCloud@123' on #exampleInputPassword1
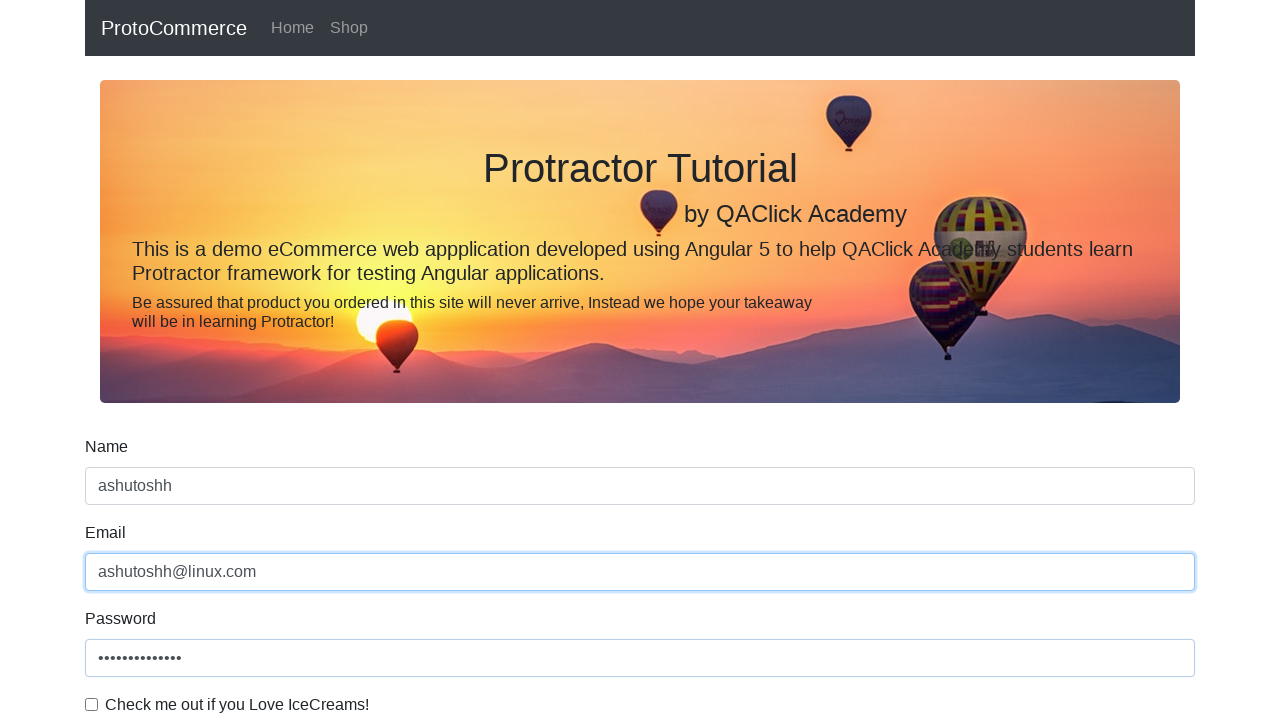

Checked the example checkbox at (92, 704) on #exampleCheck1
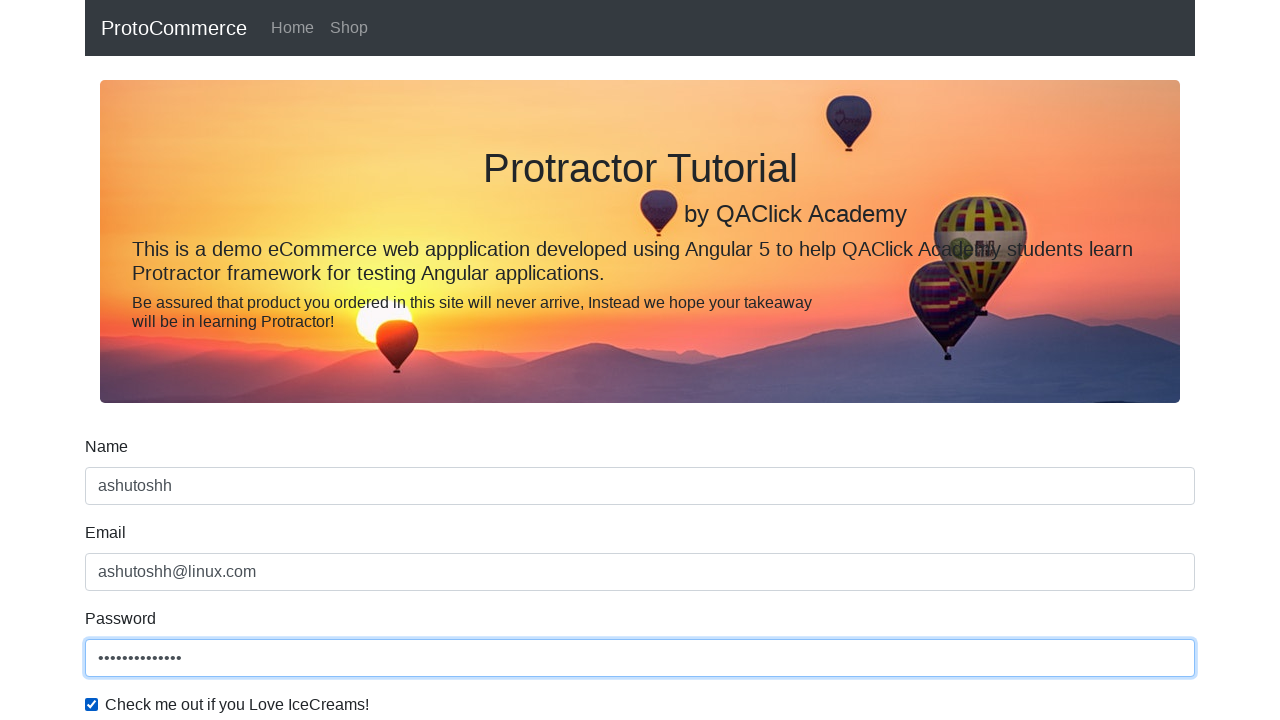

Selected second option from dropdown on #exampleFormControlSelect1
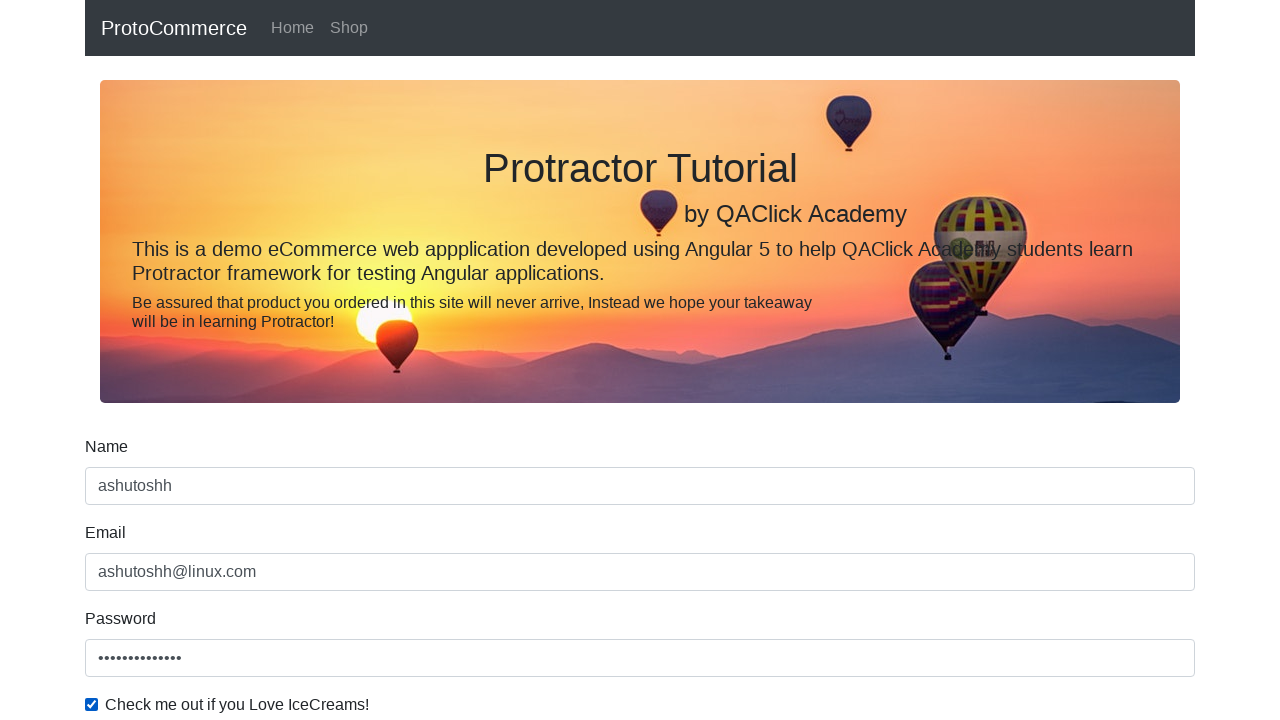

Clicked inline radio button at (238, 360) on #inlineRadio1
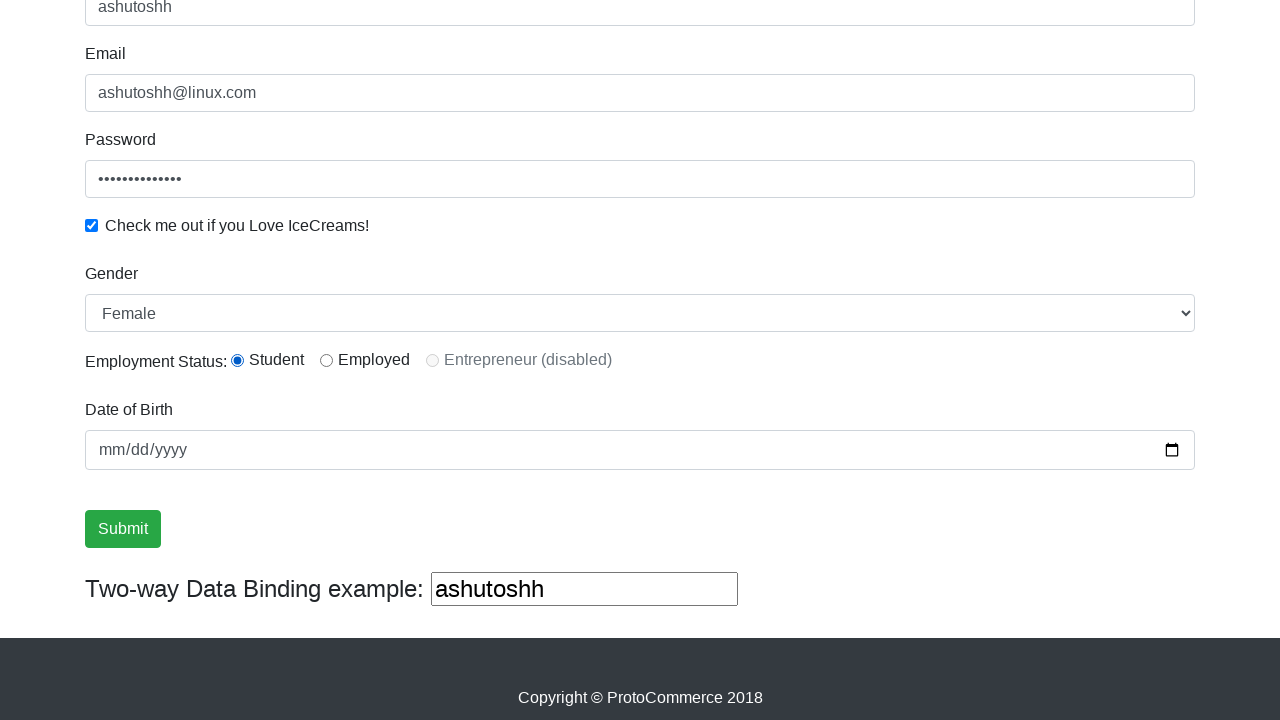

Clicked form submit button at (123, 529) on input[type='submit']
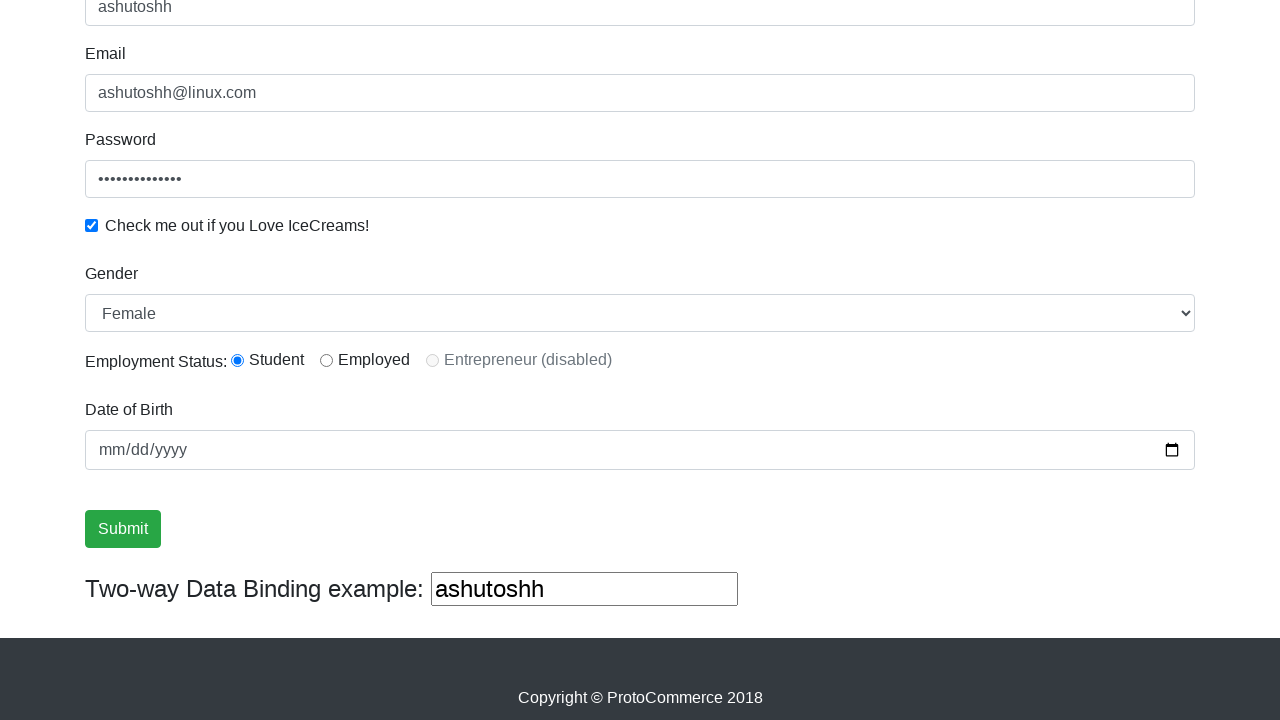

Success alert message appeared on page
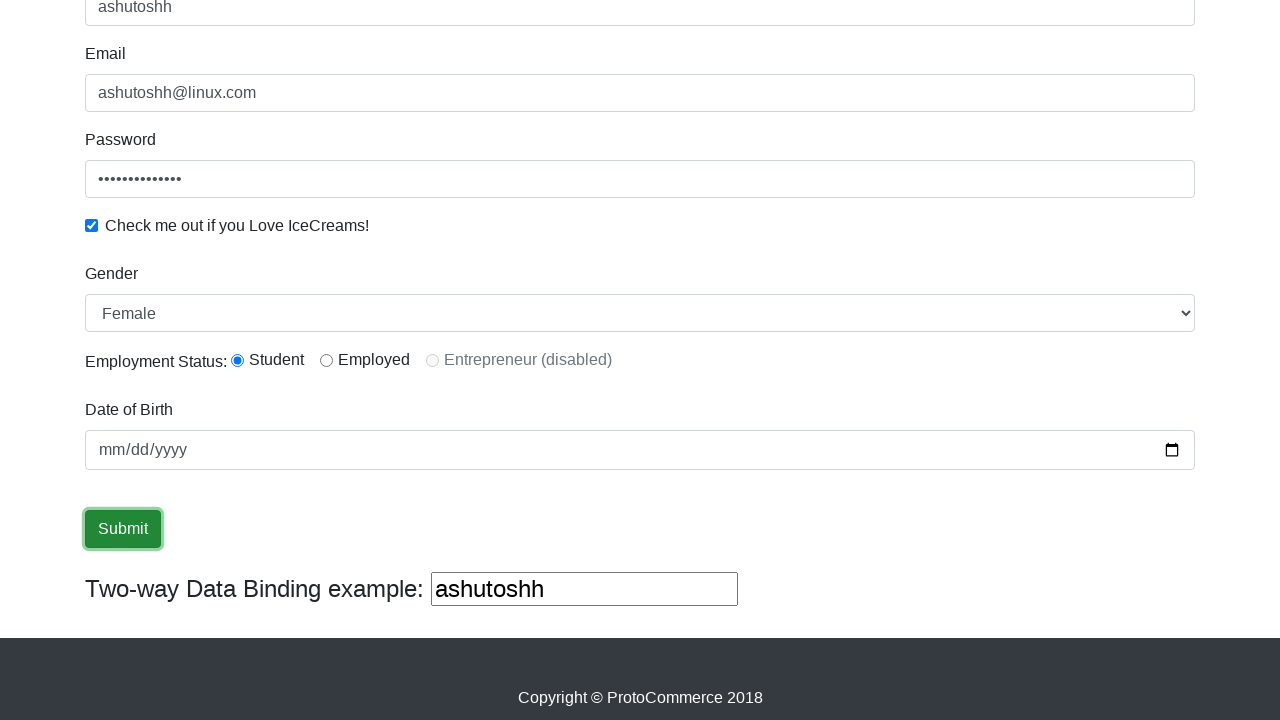

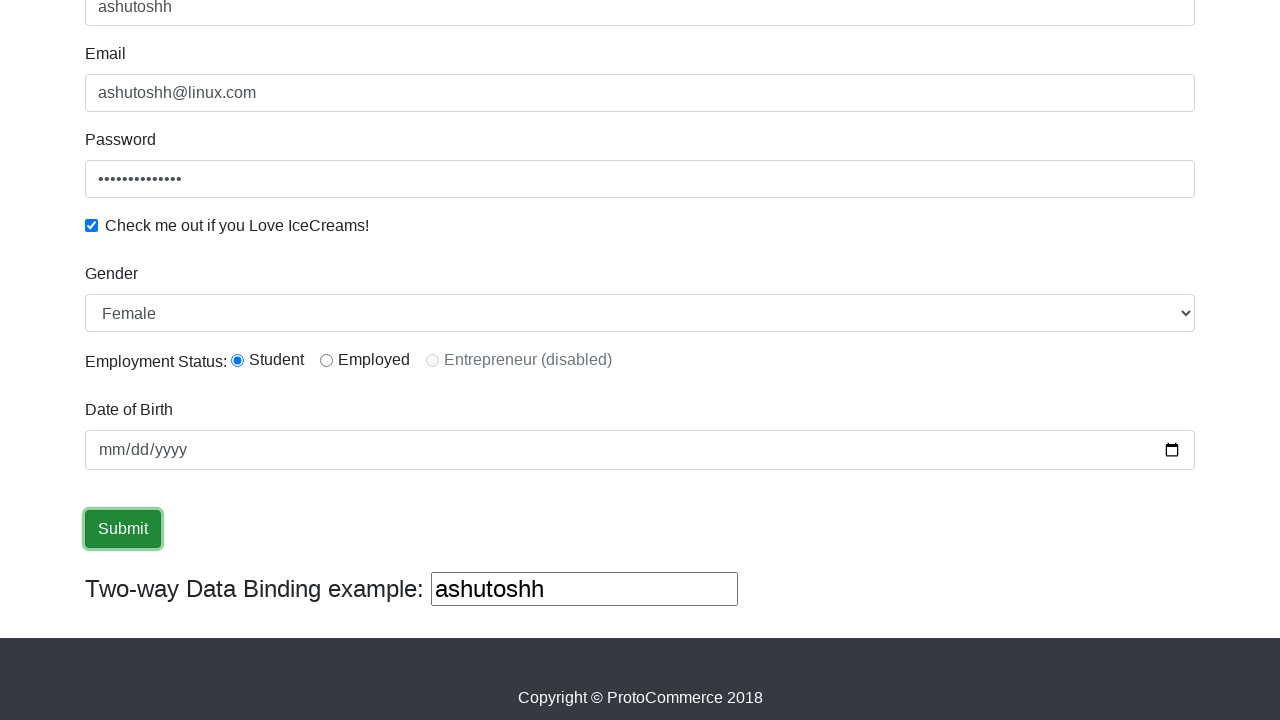